Tests drag and drop functionality by dragging an element from source to destination on the jQuery UI demo page

Starting URL: https://jqueryui.com/droppable/

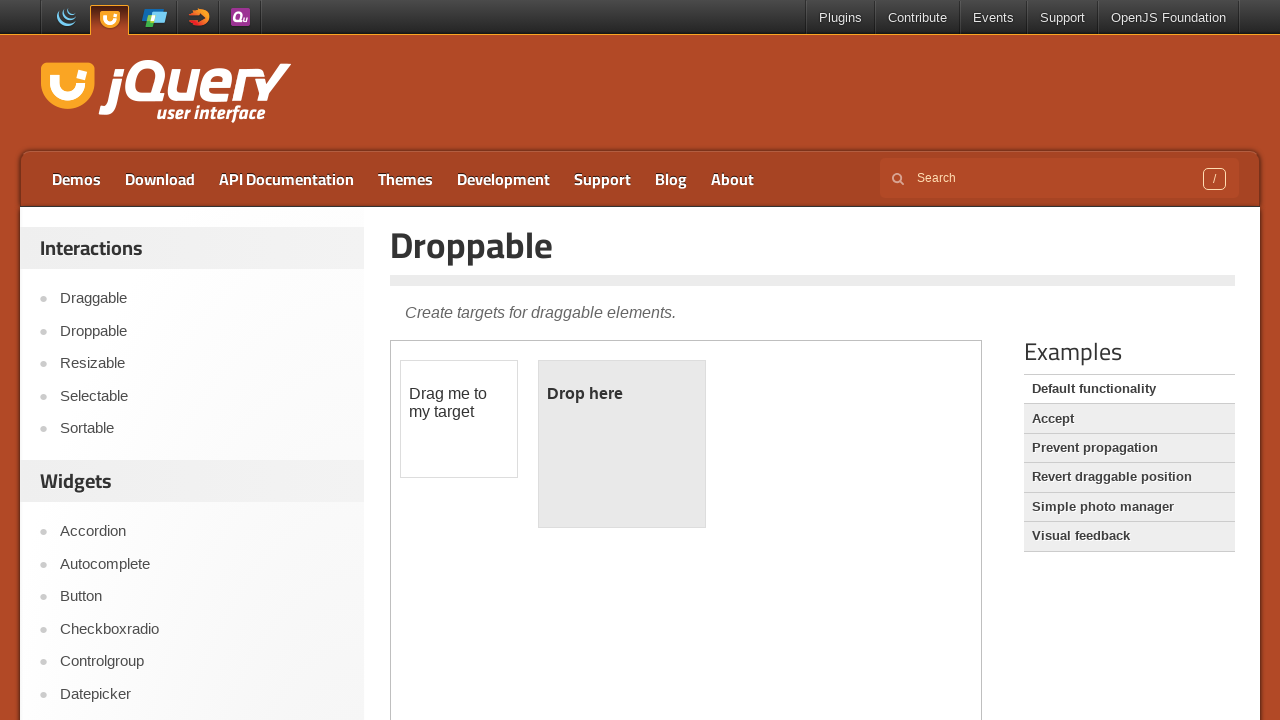

Located iframe containing drag and drop demo
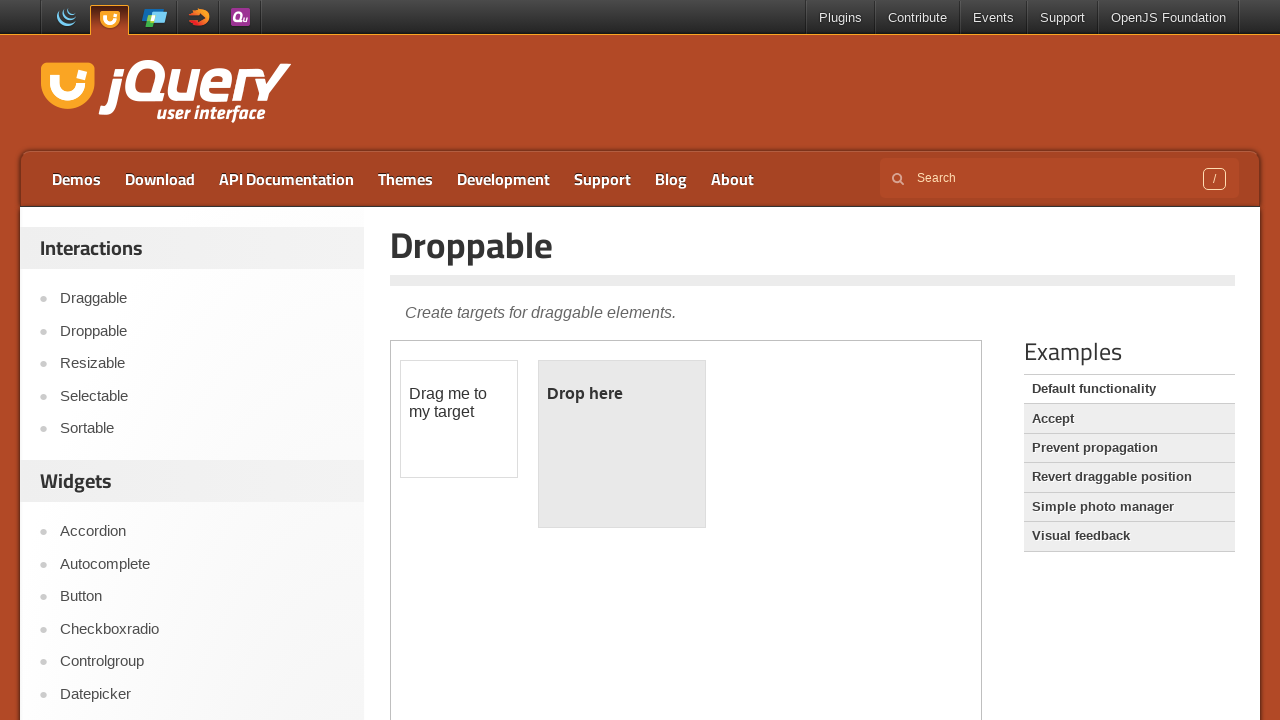

Located draggable source element
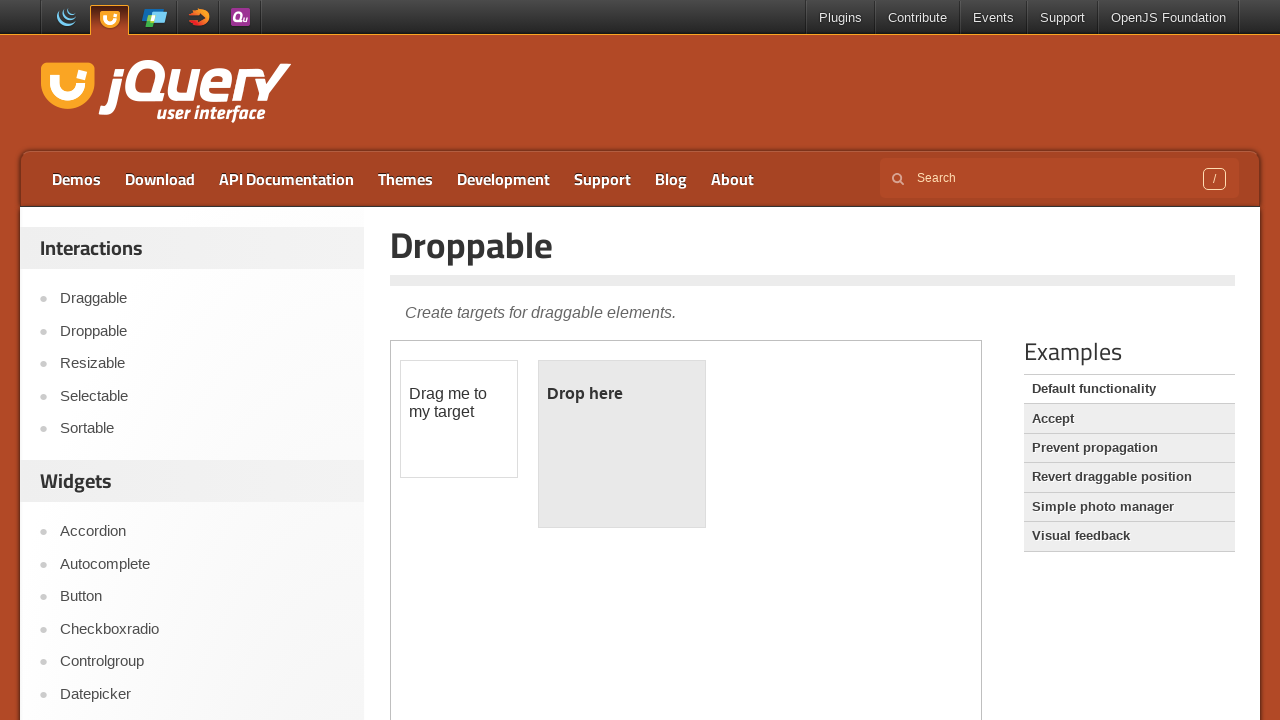

Located droppable destination element
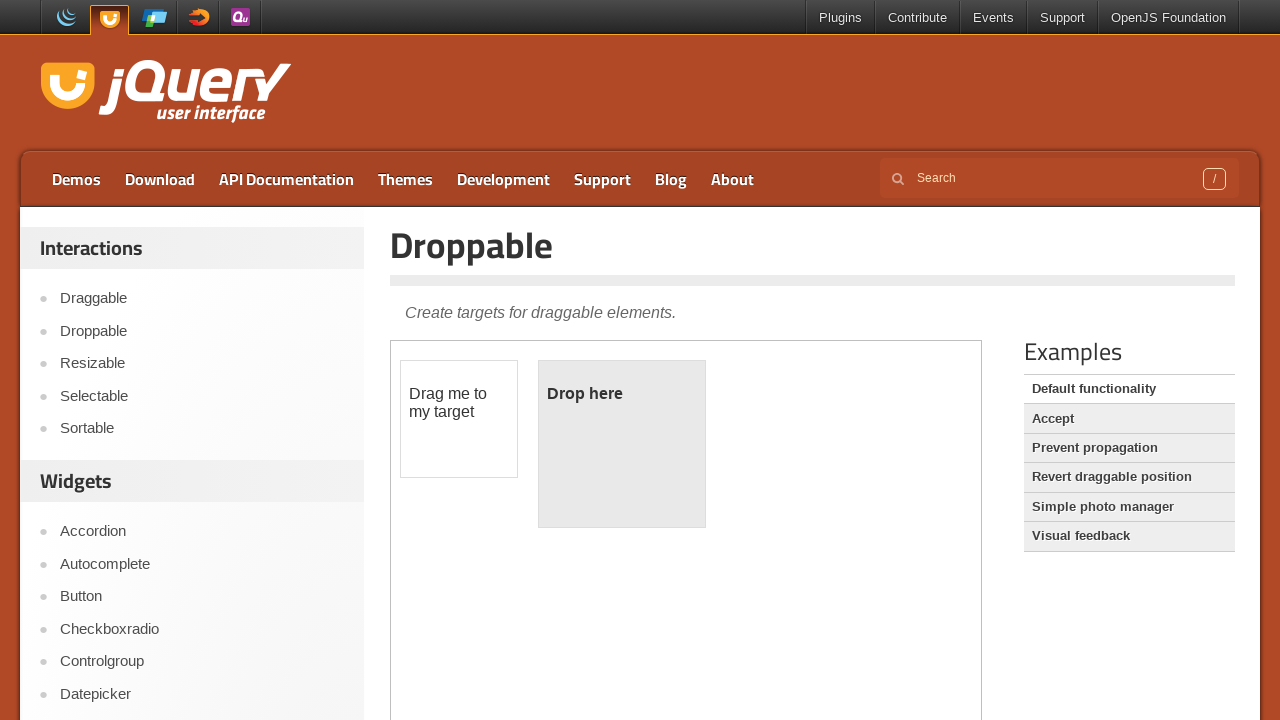

Dragged element from source to destination at (622, 444)
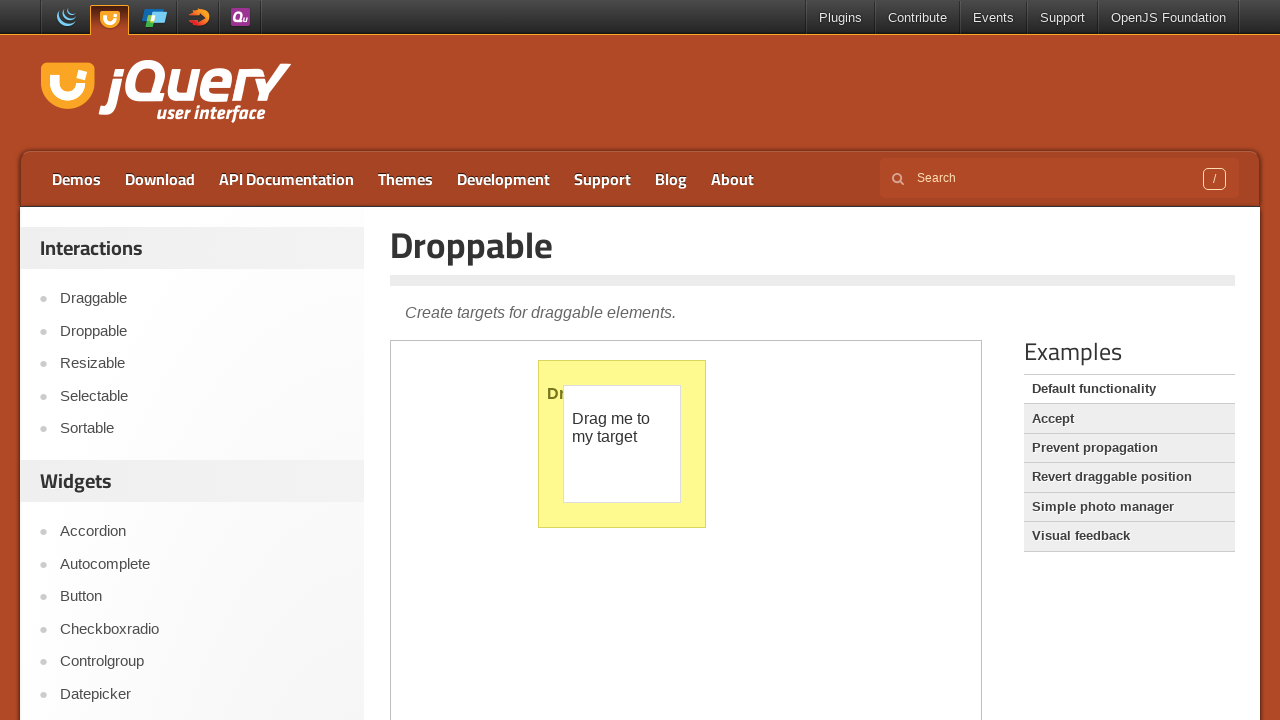

Verified successful drop - destination element now displays 'Dropped!' text
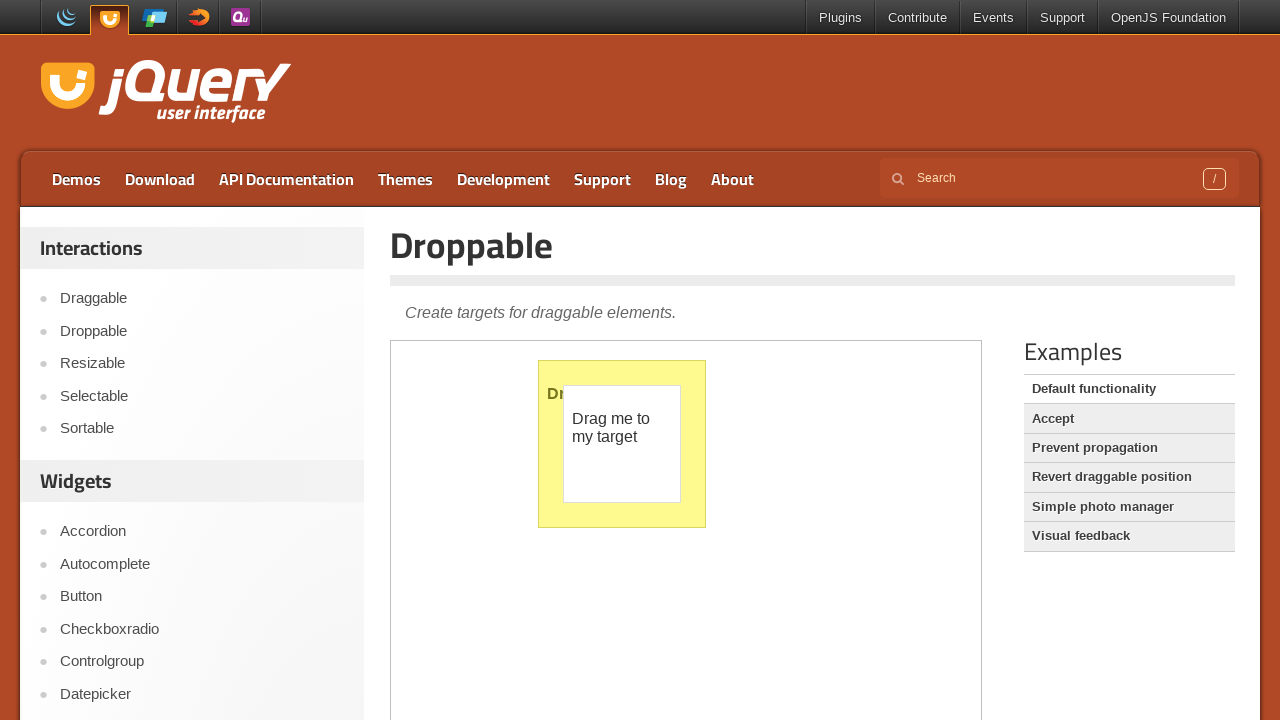

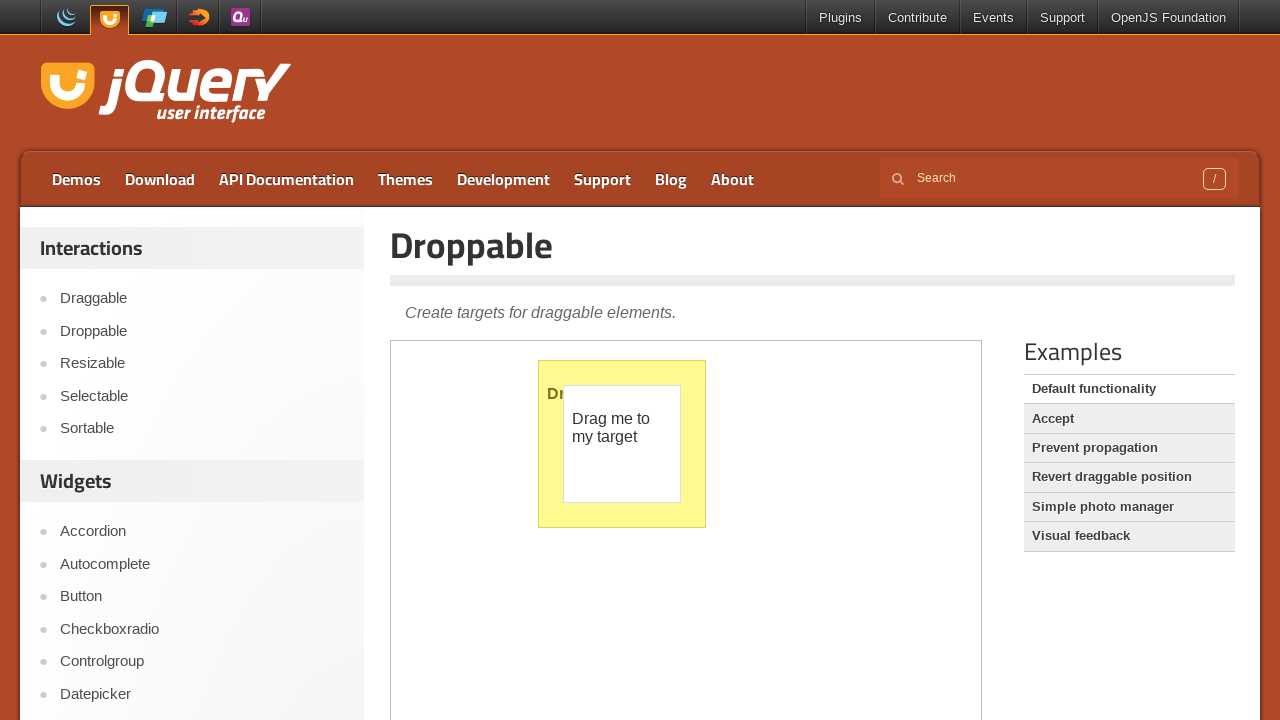